Tests the autocomplete widget by typing in the input field and selecting an option from the suggestions.

Starting URL: https://jqueryui.com/autocomplete/

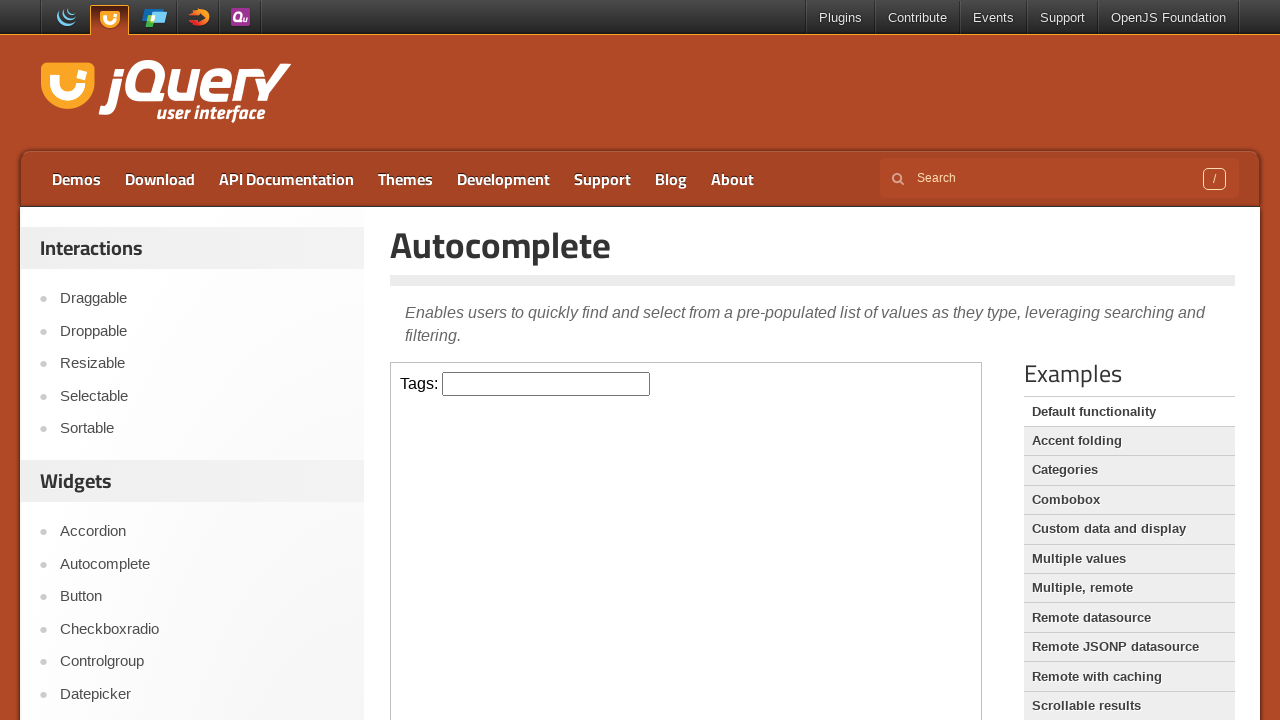

Scrolled down 300px to view the autocomplete demo
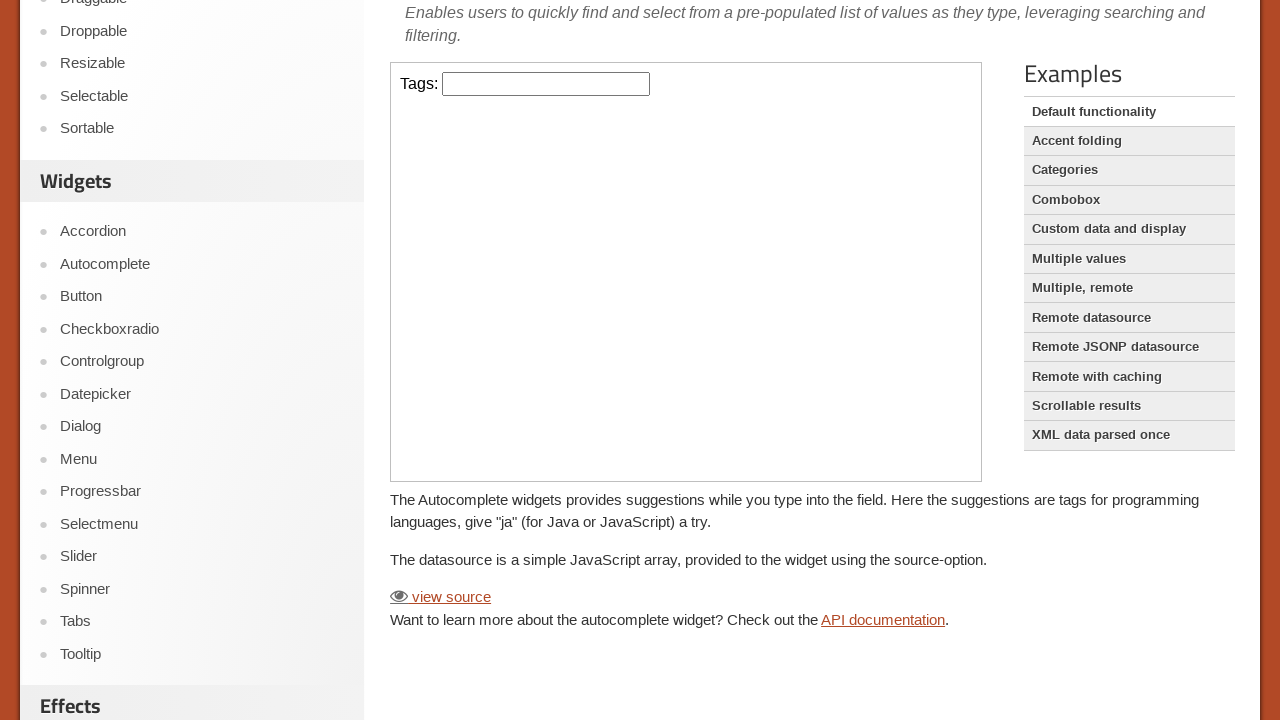

Located the demo iframe
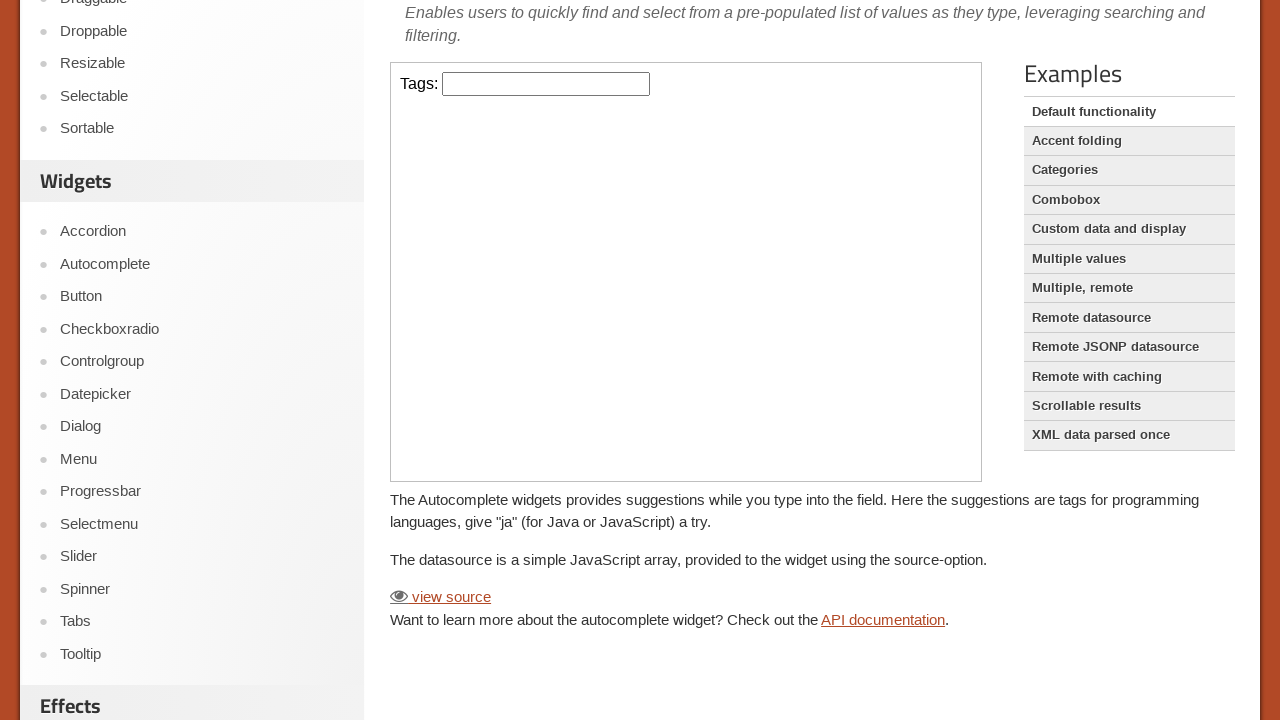

Tags input field is ready
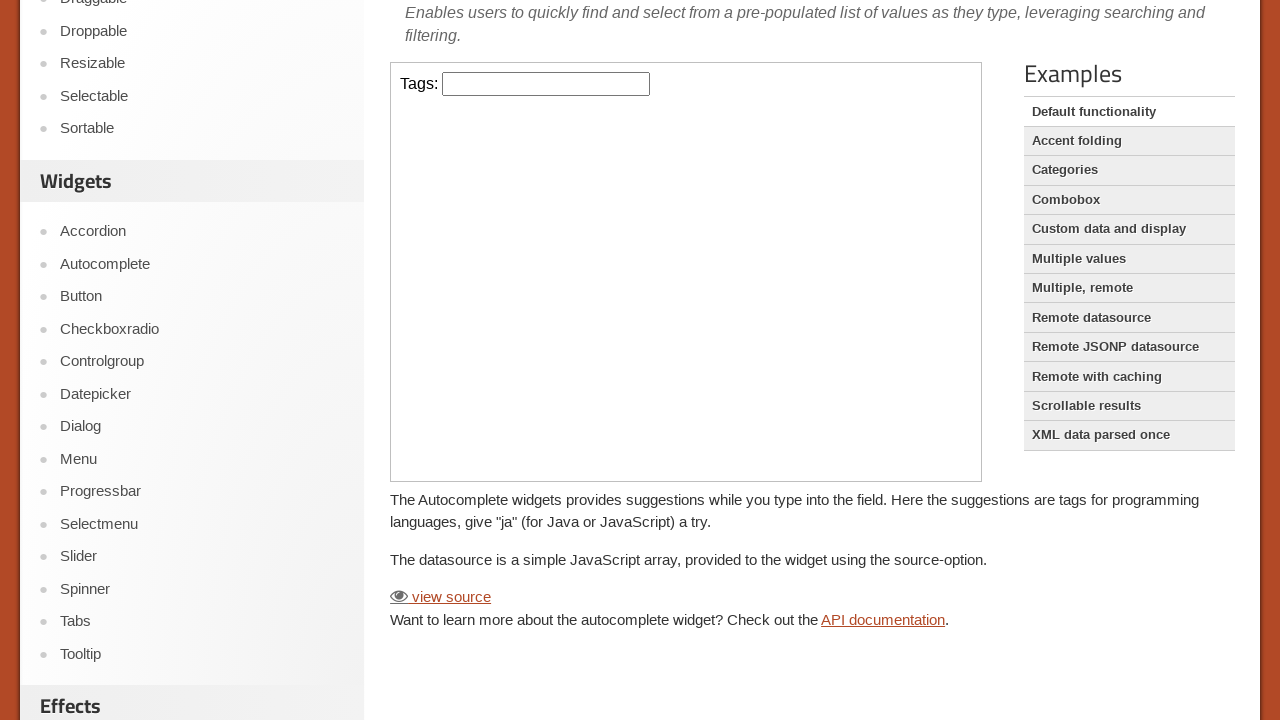

Typed 'b' in the tags input field to trigger autocomplete on iframe >> nth=0 >> internal:control=enter-frame >> #tags
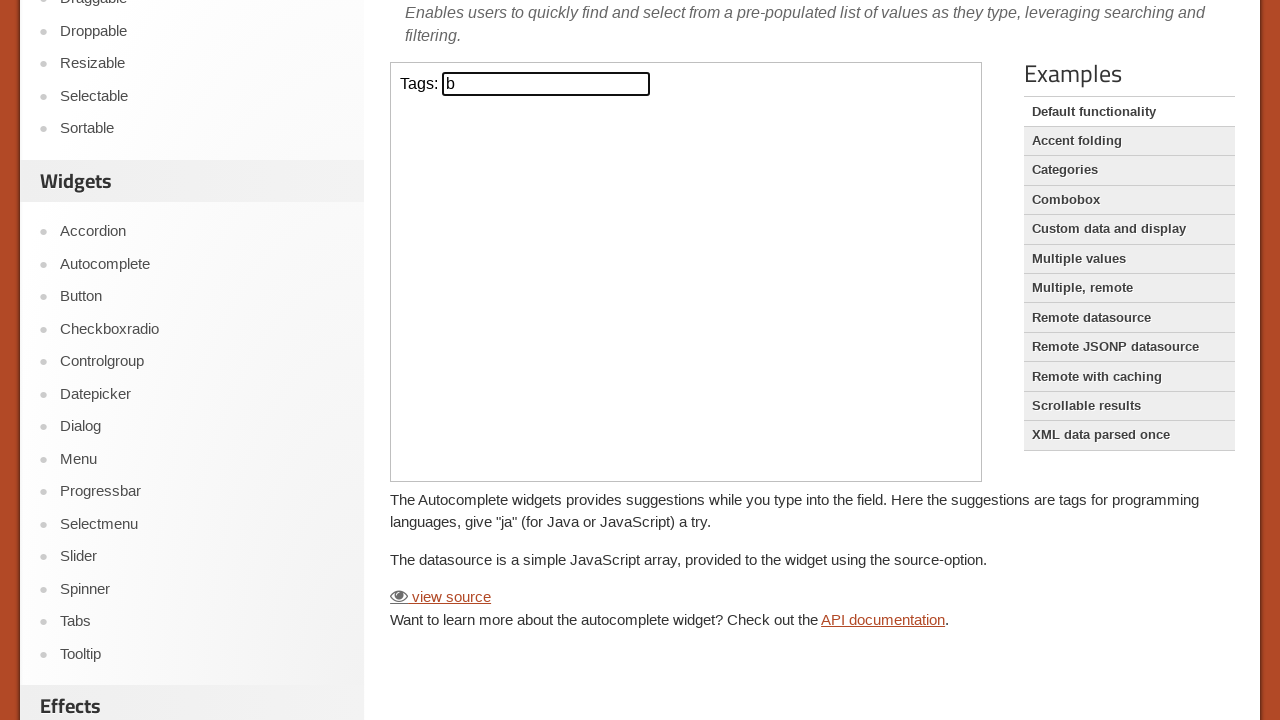

Autocomplete suggestion 'BASIC' appeared
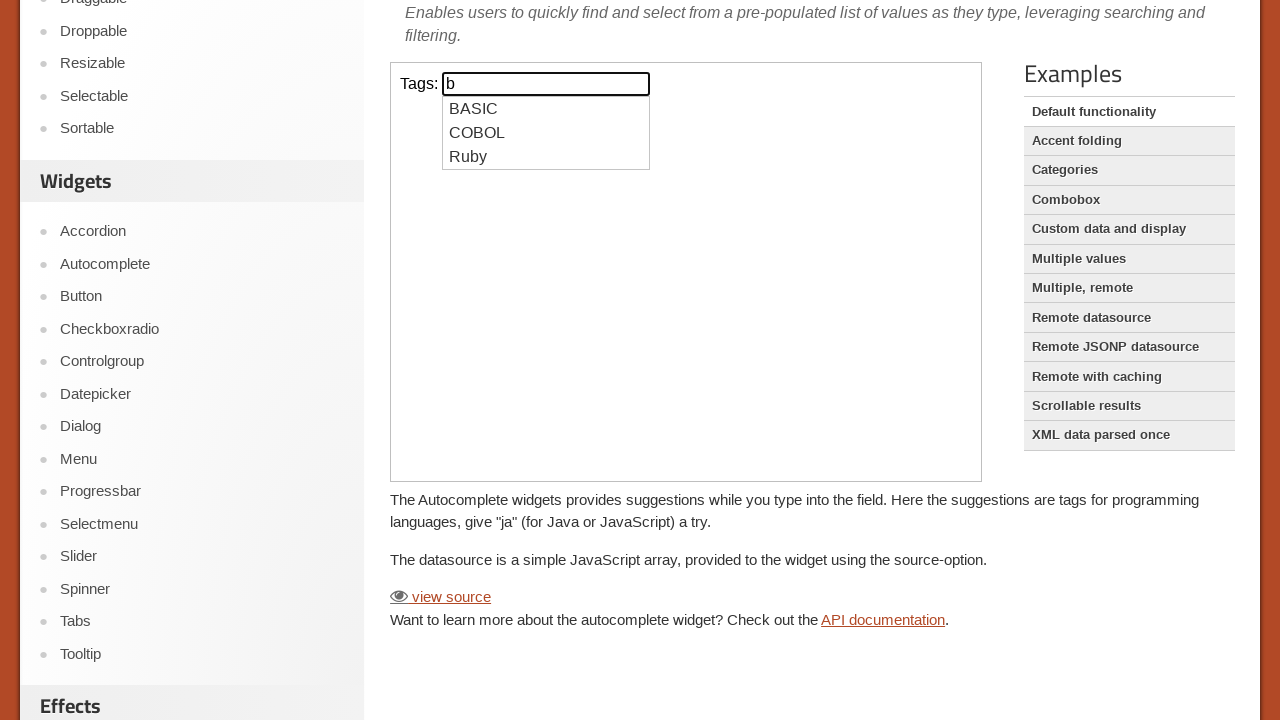

Clicked on the 'BASIC' autocomplete suggestion at (546, 109) on iframe >> nth=0 >> internal:control=enter-frame >> ul li div:text('BASIC')
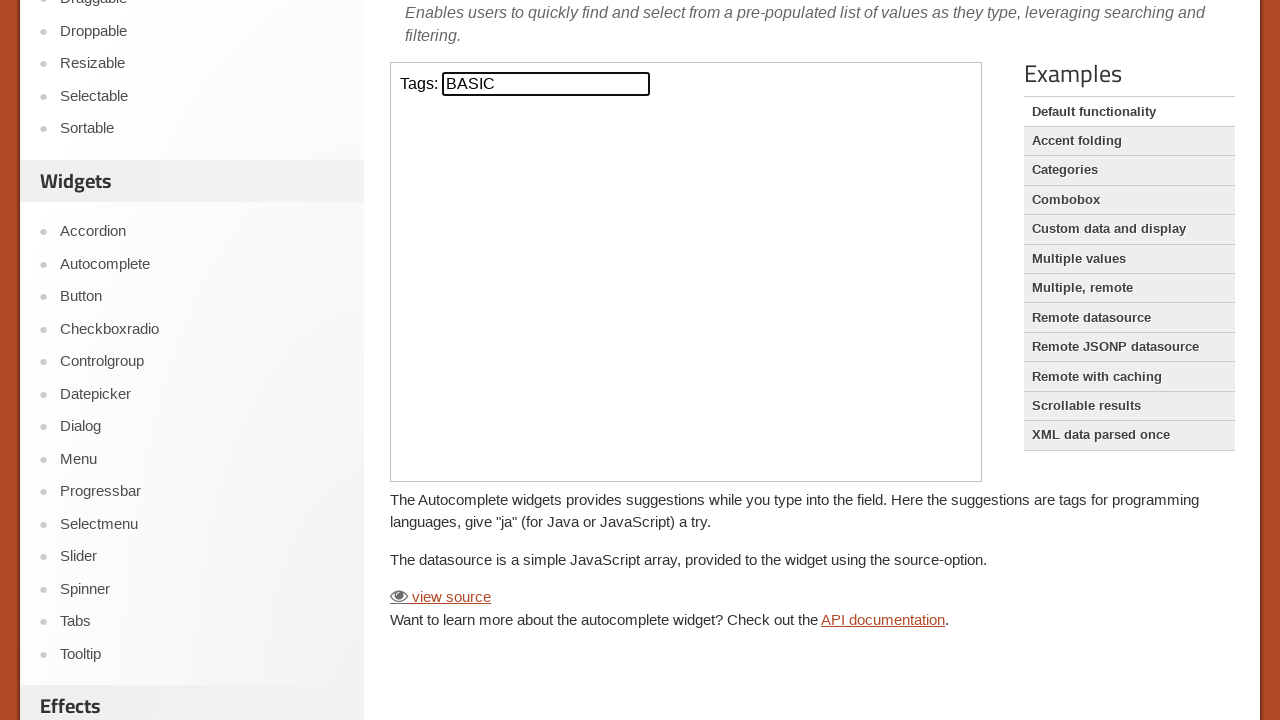

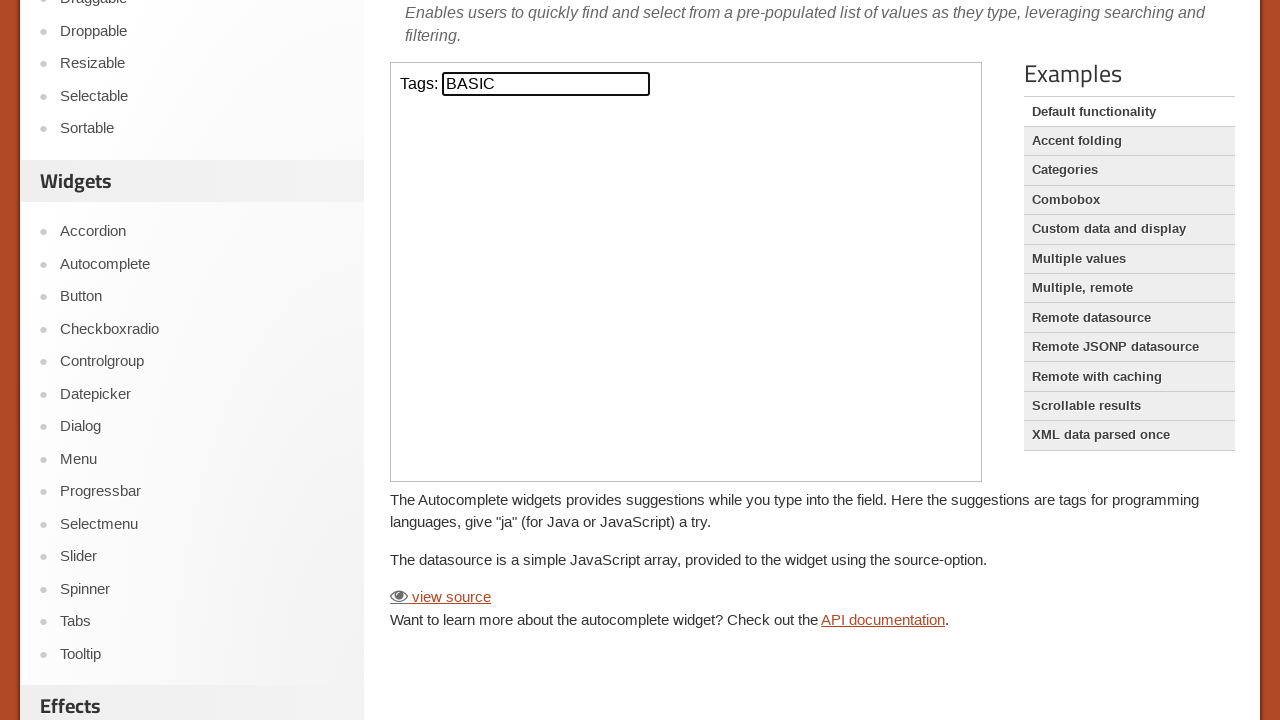